Tests checkbox interactions by clicking multiple checkboxes on and off in various combinations

Starting URL: https://rahulshettyacademy.com/AutomationPractice/

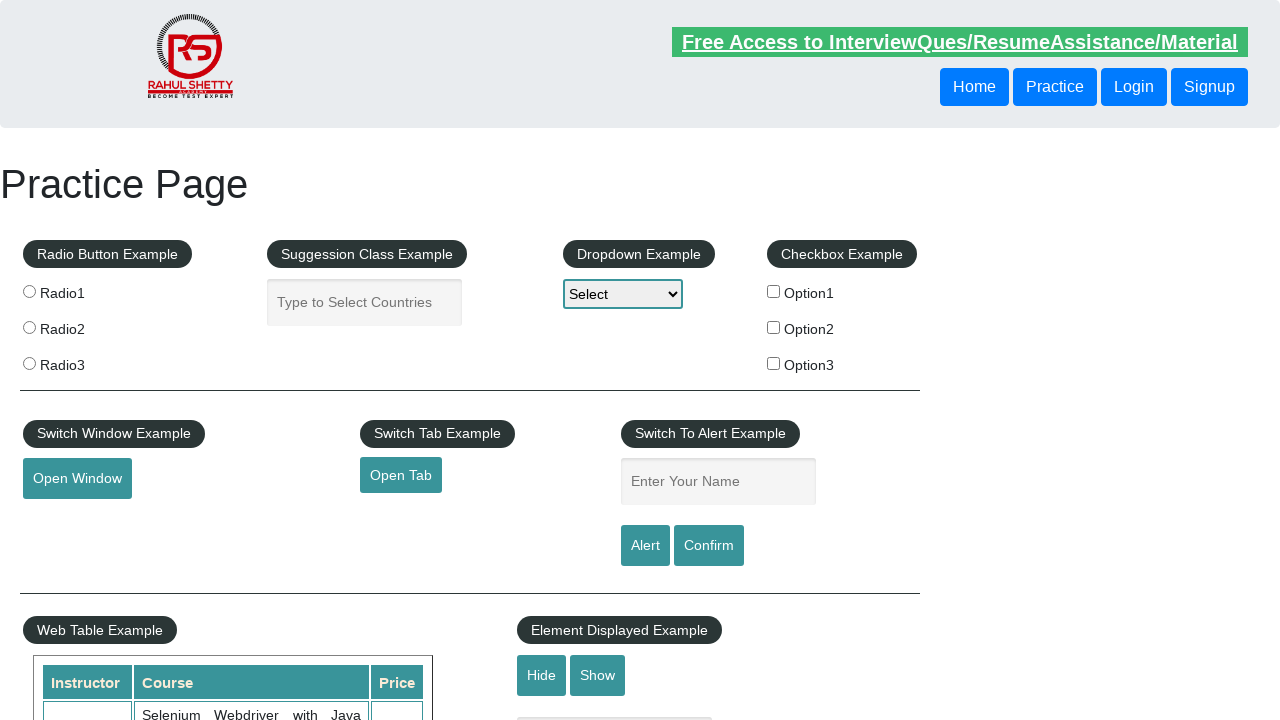

Clicked checkbox option1 to check it at (774, 291) on xpath=//div[@id='checkbox-example']//input[@value='option1']
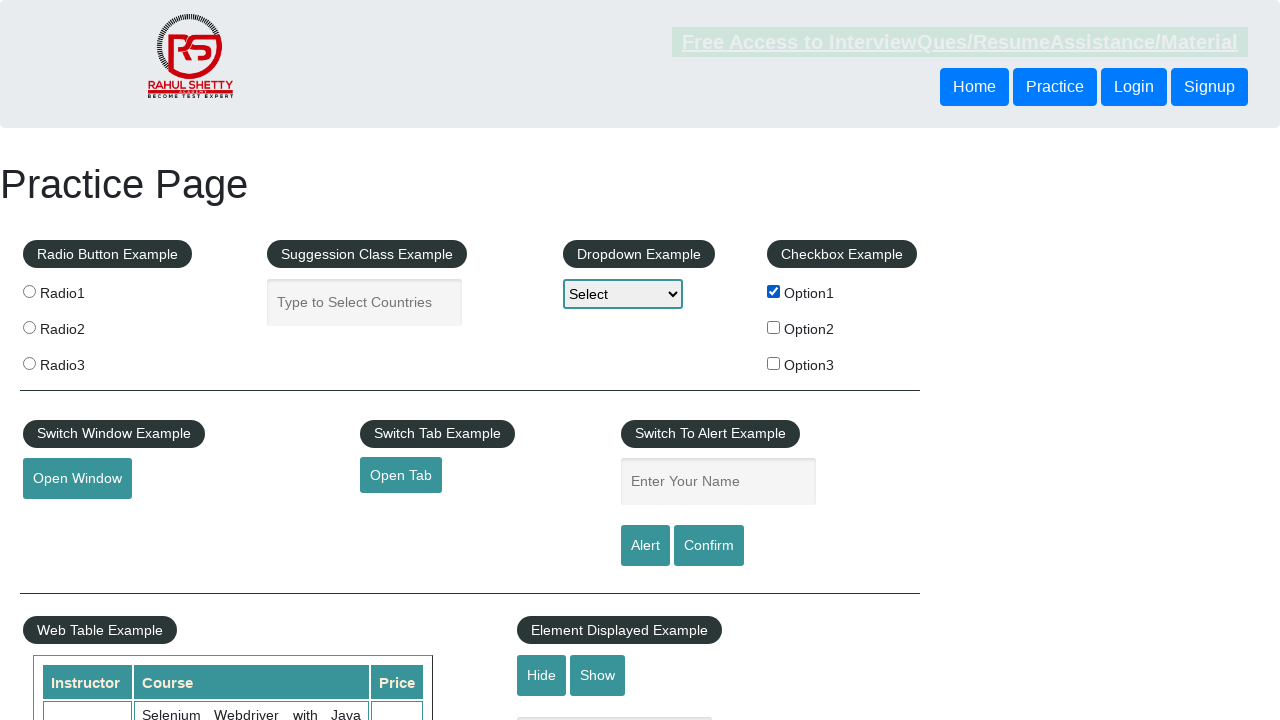

Clicked checkbox option2 to check it at (774, 327) on xpath=//div[@id='checkbox-example']//input[@value='option2']
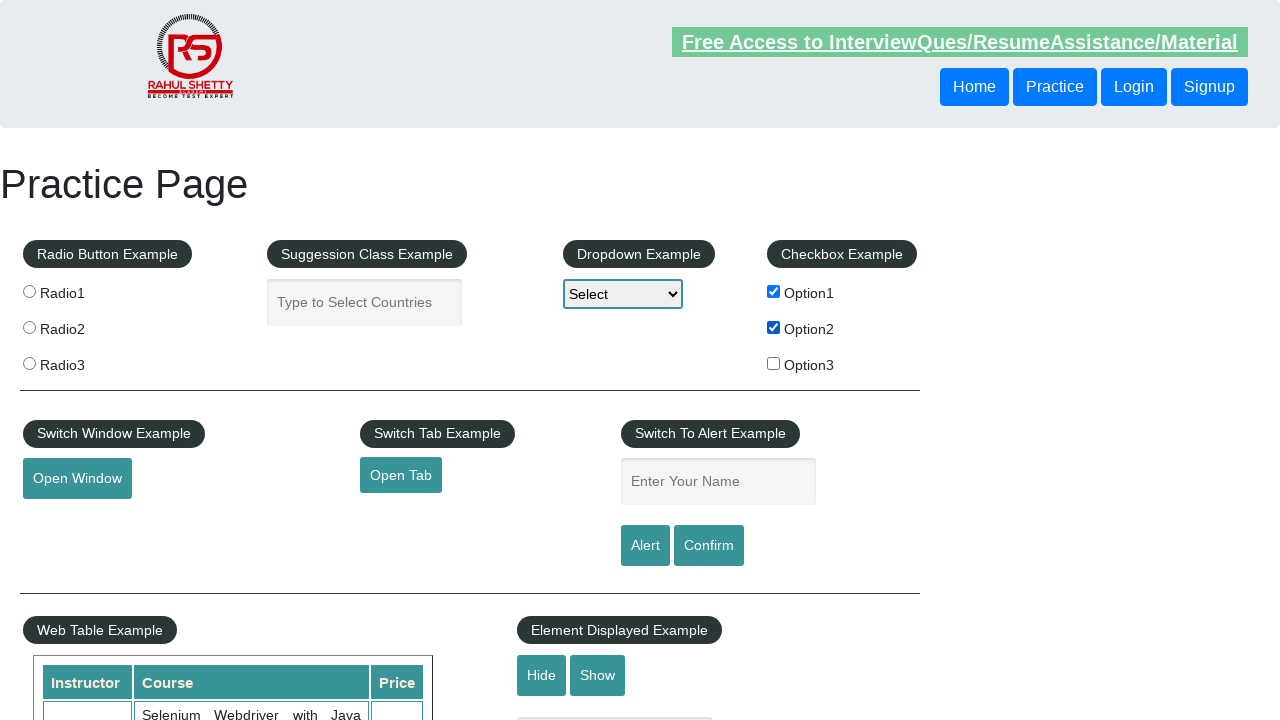

Clicked checkbox option3 to check it at (774, 363) on xpath=//div[@id='checkbox-example']//input[@value='option3']
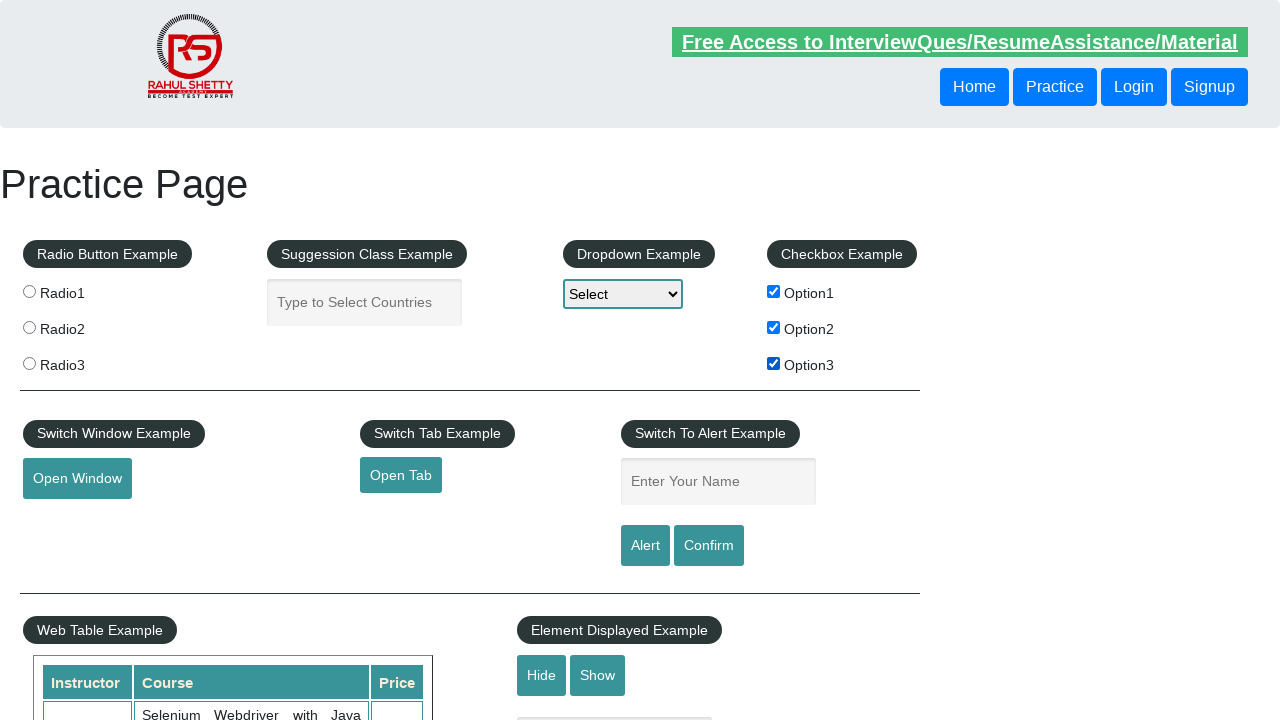

Clicked checkbox option2 to uncheck it at (774, 327) on xpath=//div[@id='checkbox-example']//input[@value='option2']
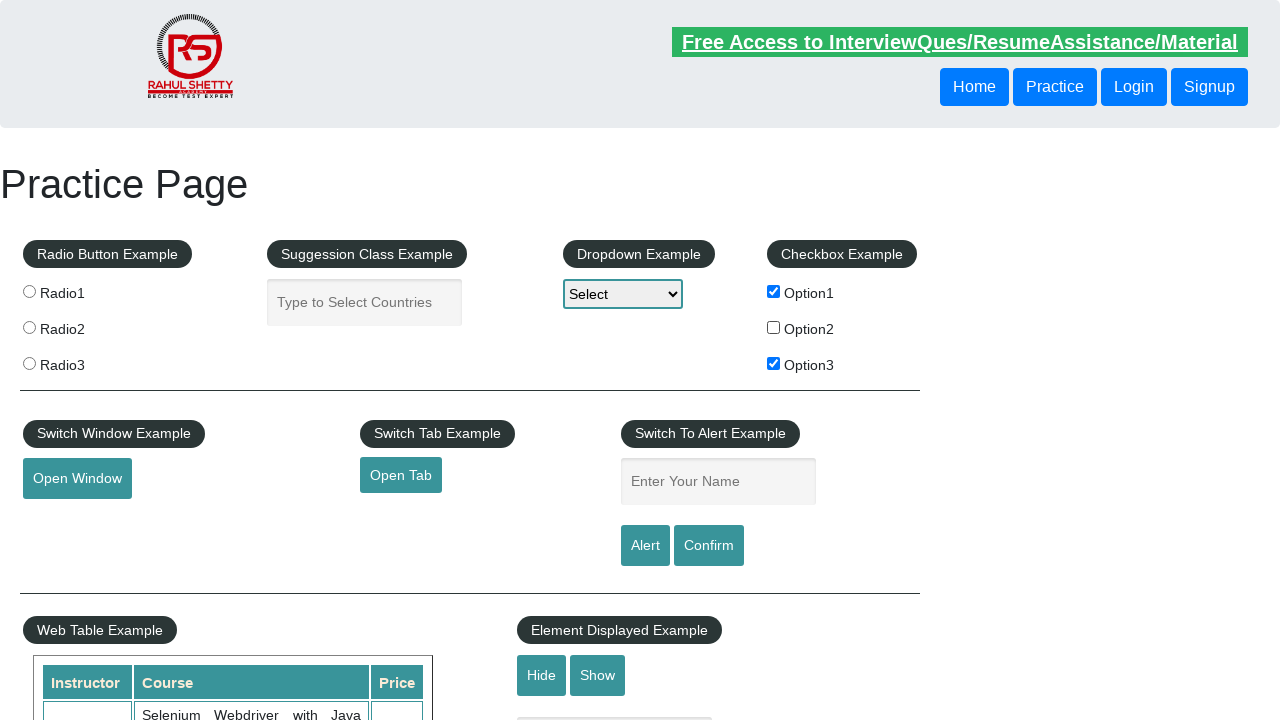

Clicked checkbox option1 to uncheck it at (774, 291) on xpath=//div[@id='checkbox-example']//input[@value='option1']
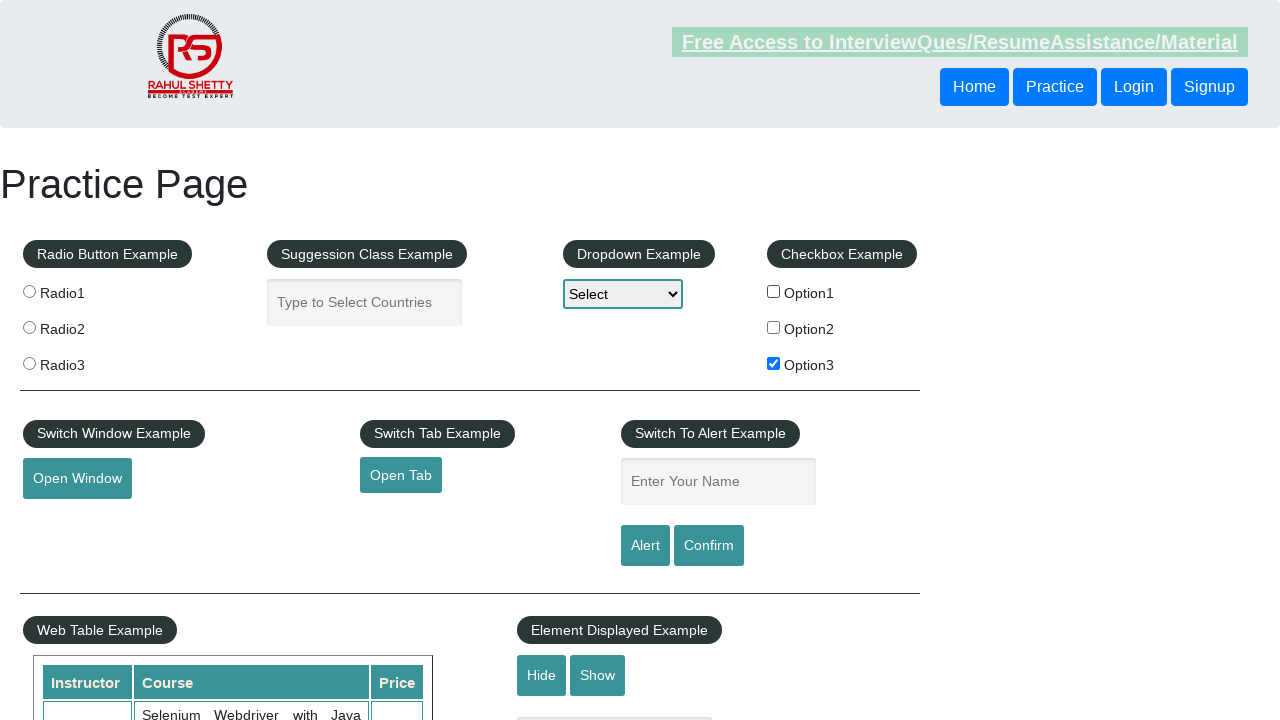

Clicked checkbox option3 to uncheck it at (774, 363) on xpath=//div[@id='checkbox-example']//input[@value='option3']
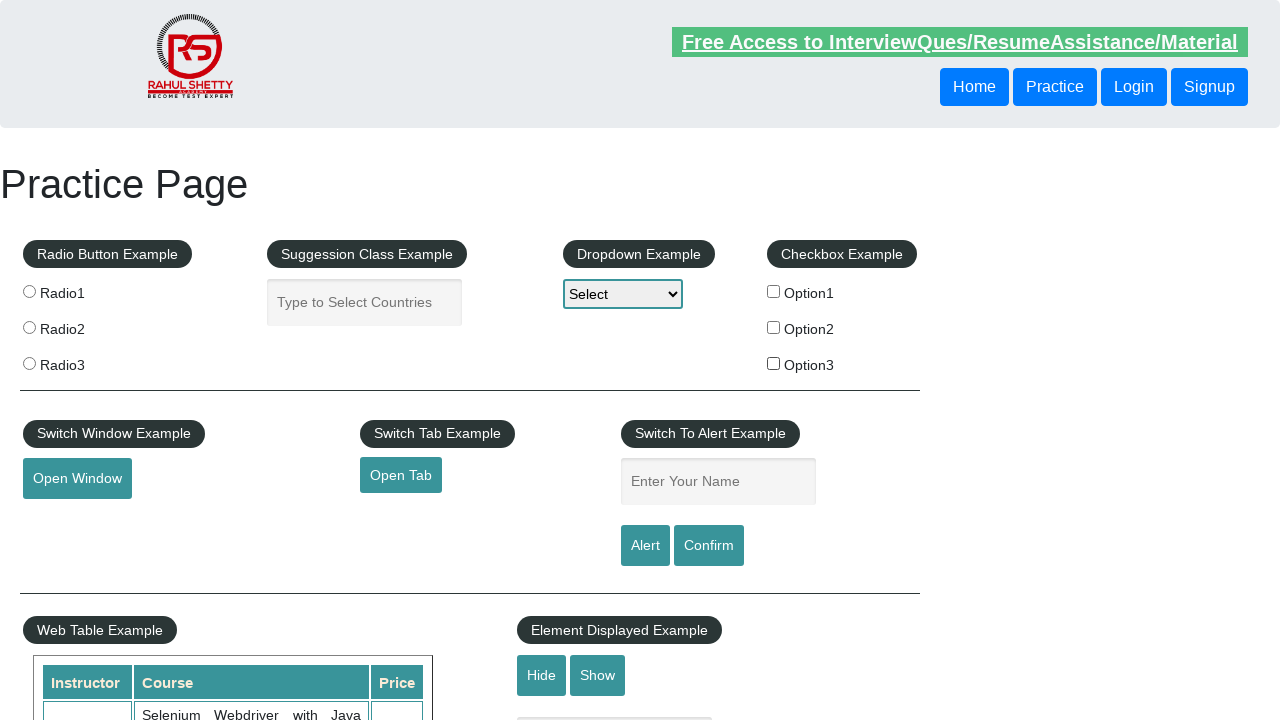

Clicked checkbox option3 to re-check it at (774, 363) on xpath=//div[@id='checkbox-example']//input[@value='option3']
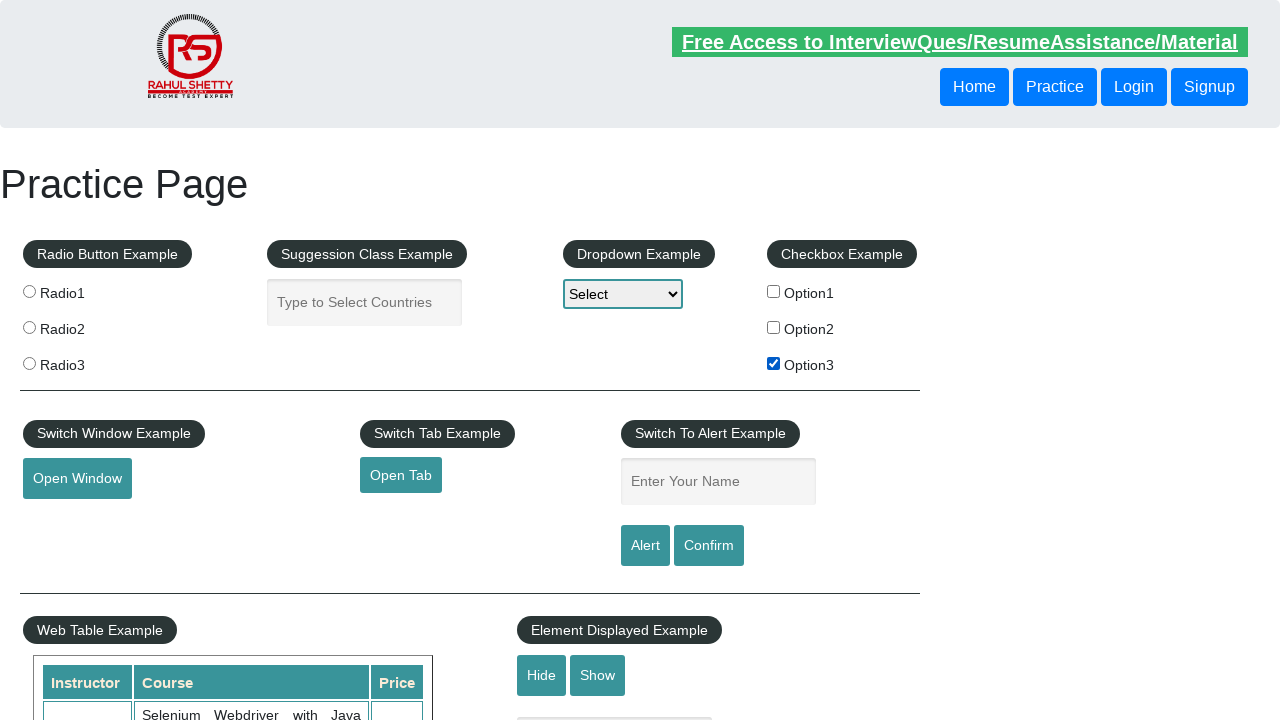

Clicked checkbox option2 to re-check it at (774, 327) on xpath=//div[@id='checkbox-example']//input[@value='option2']
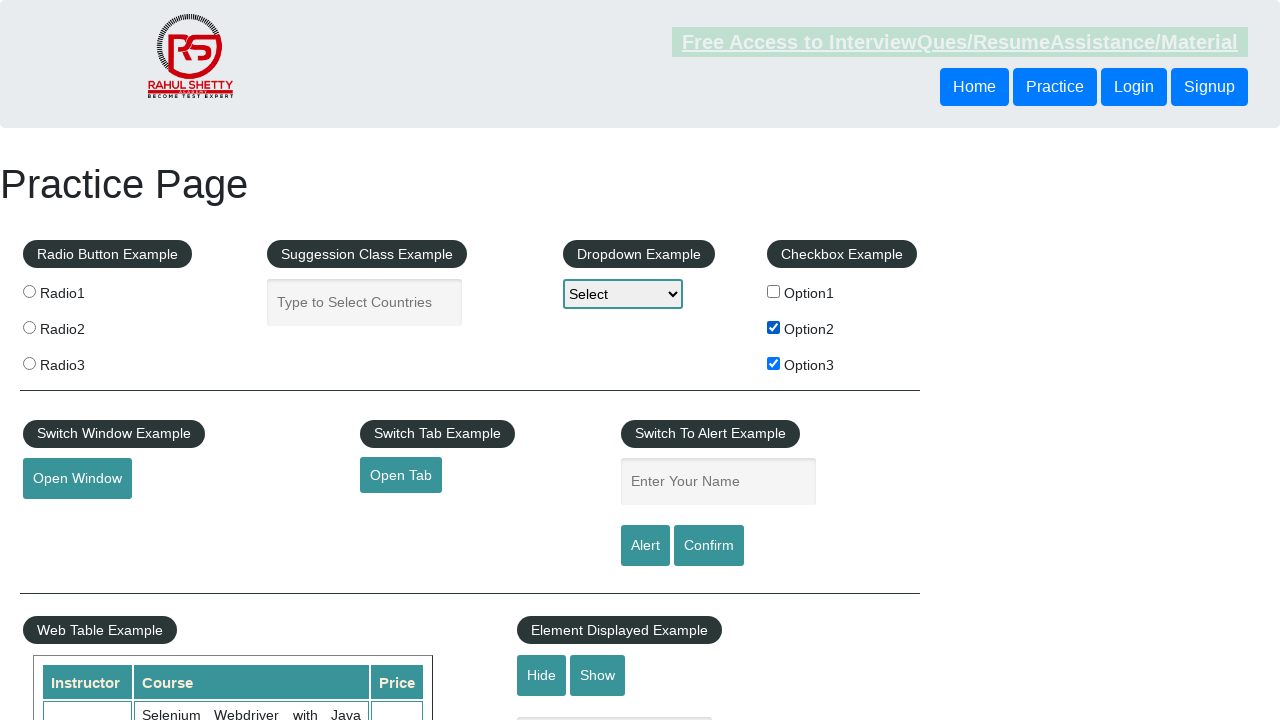

Clicked checkbox option1 to re-check it at (774, 291) on xpath=//div[@id='checkbox-example']//input[@value='option1']
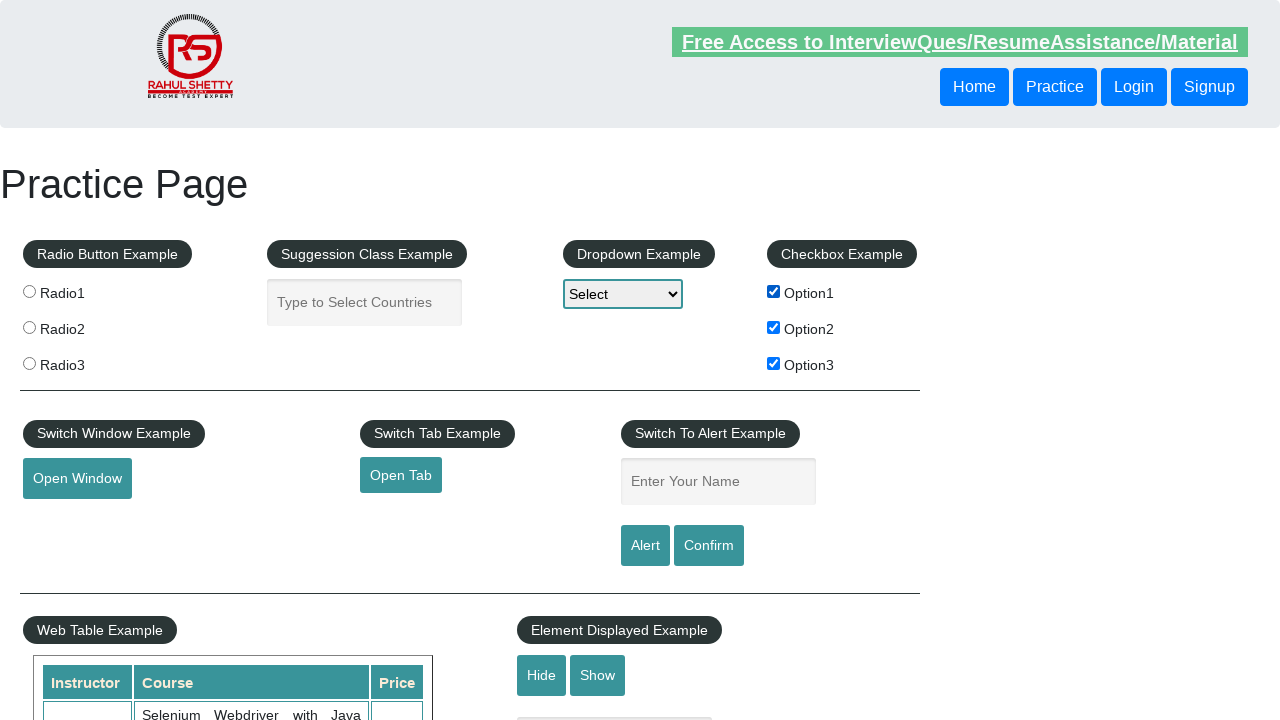

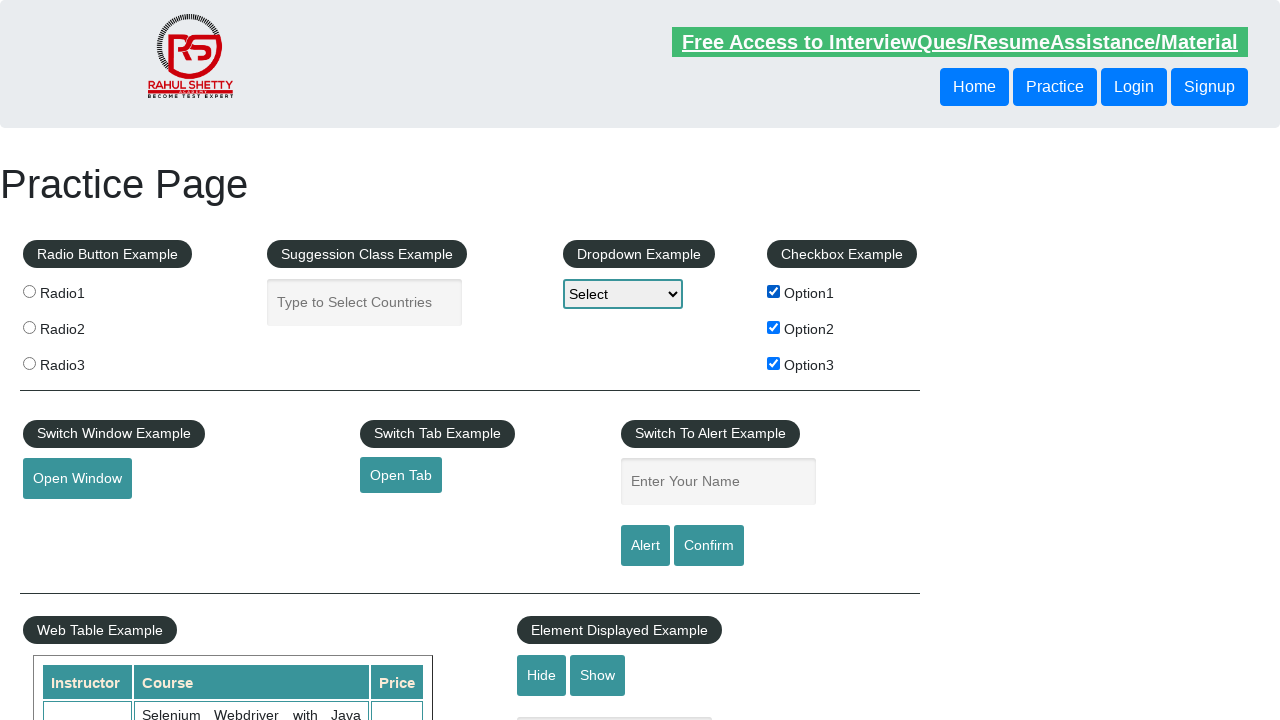